Navigates to the ServiceNow homepage and verifies the page loads successfully

Starting URL: https://www.servicenow.com/

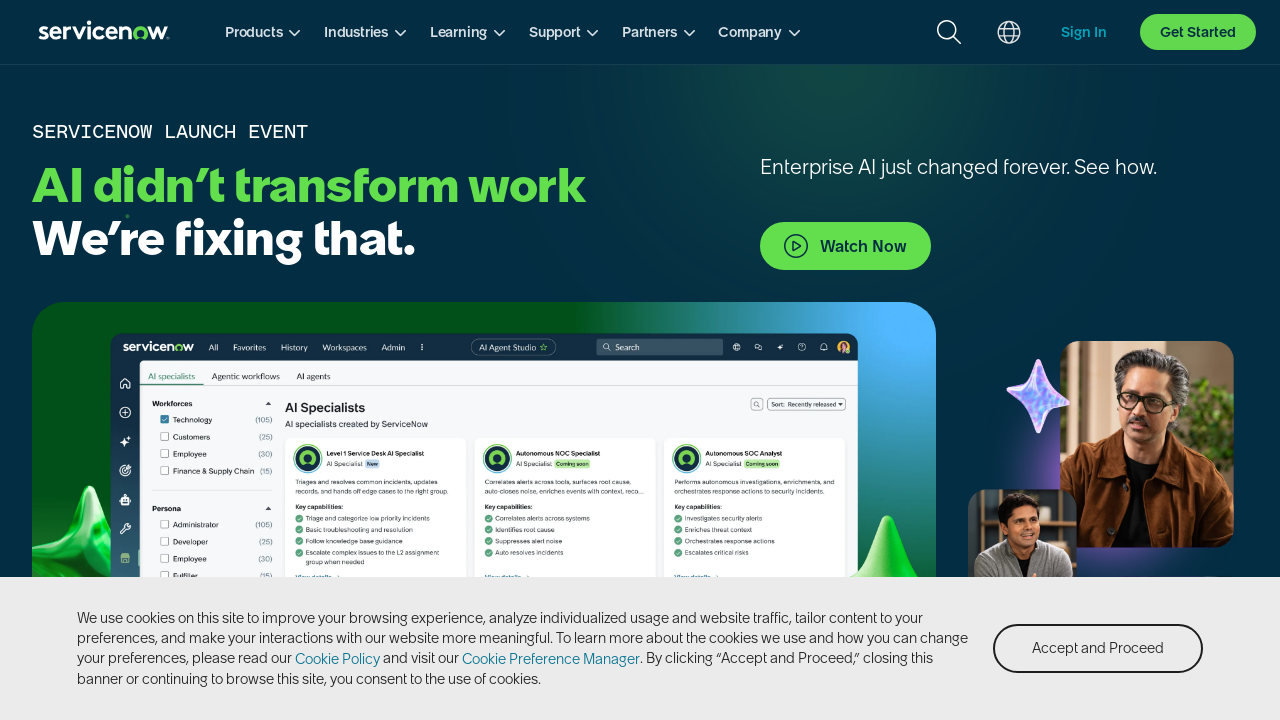

Waited for page DOM to fully load
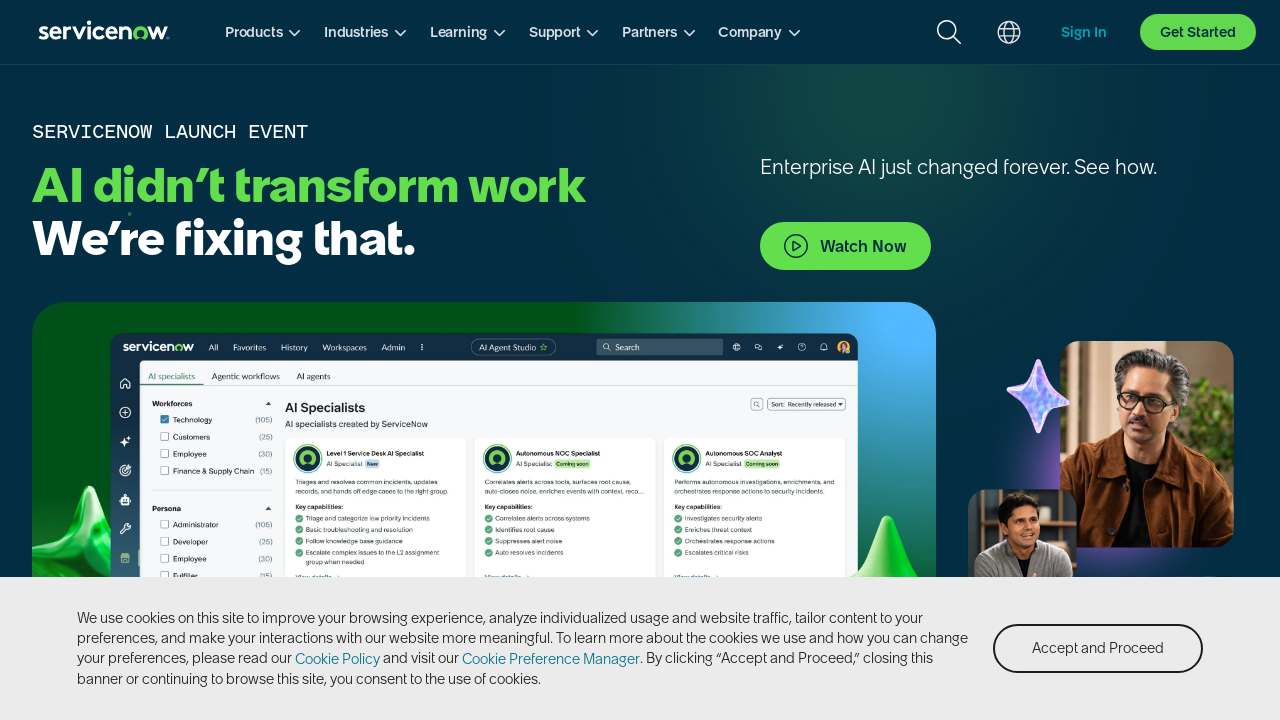

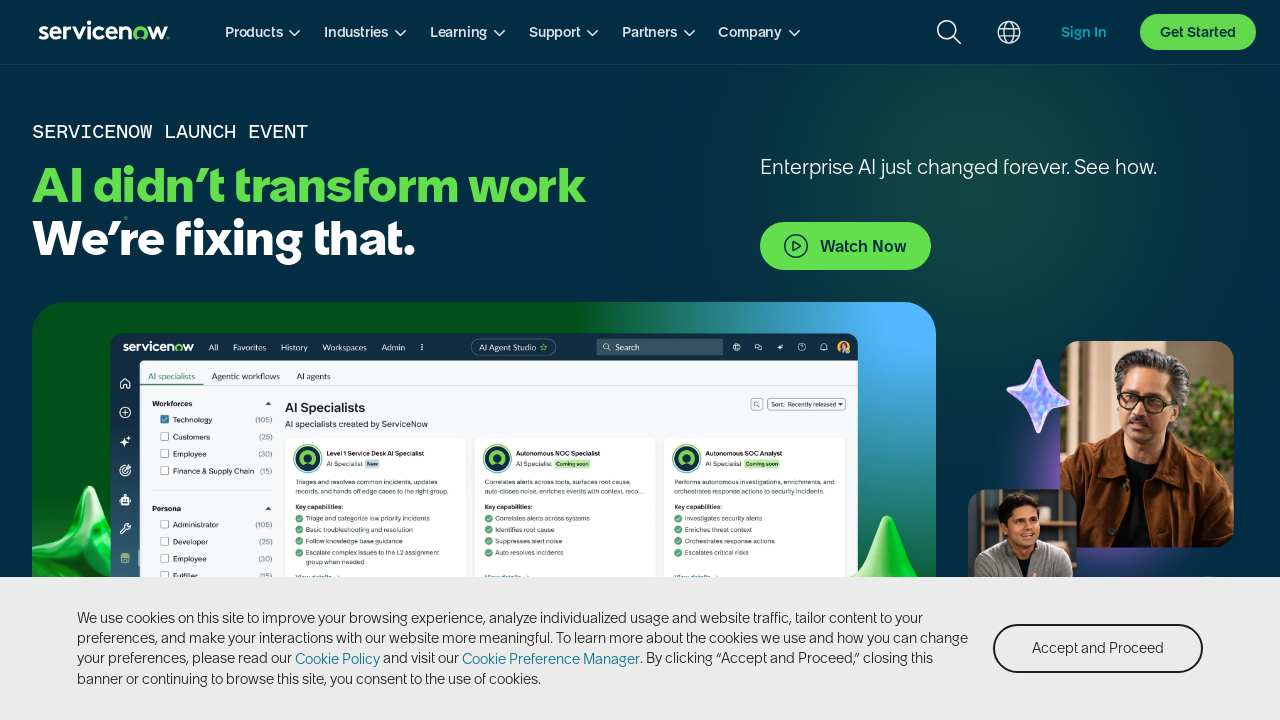